Tests double-click functionality on a button and verifies the resulting text message

Starting URL: https://automationfc.github.io/basic-form/index.html

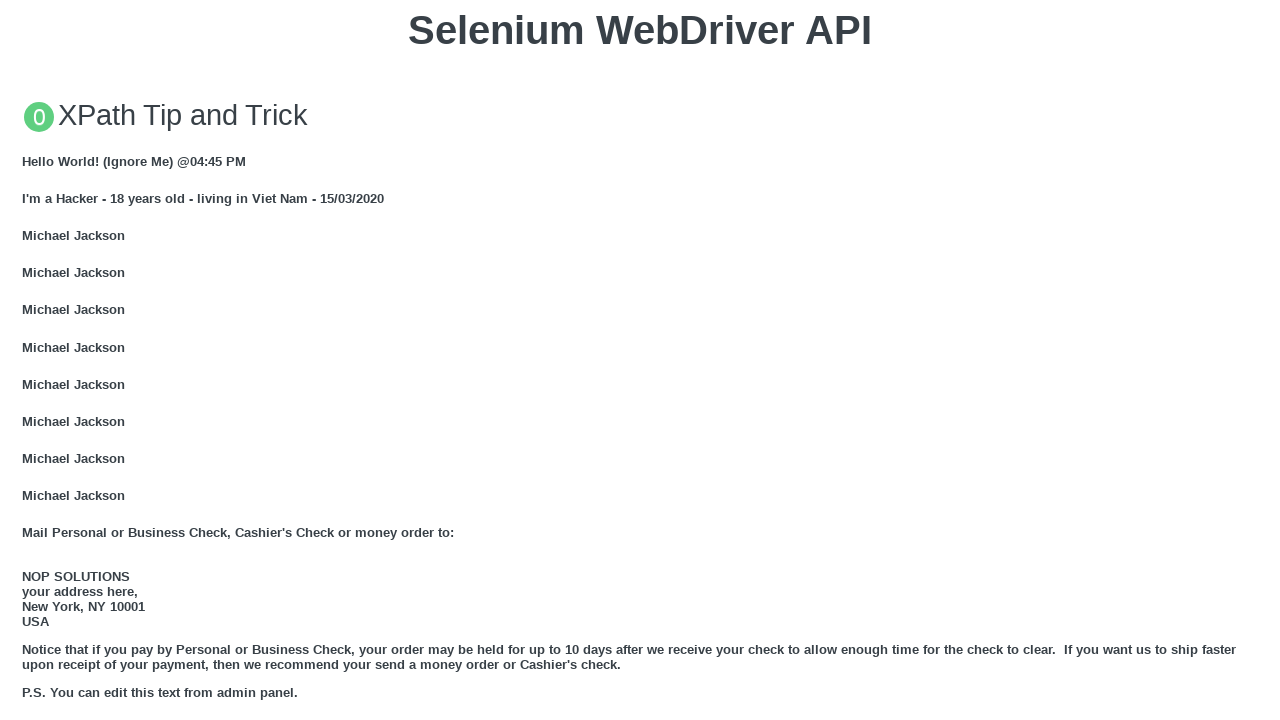

Scrolled double-click button into view
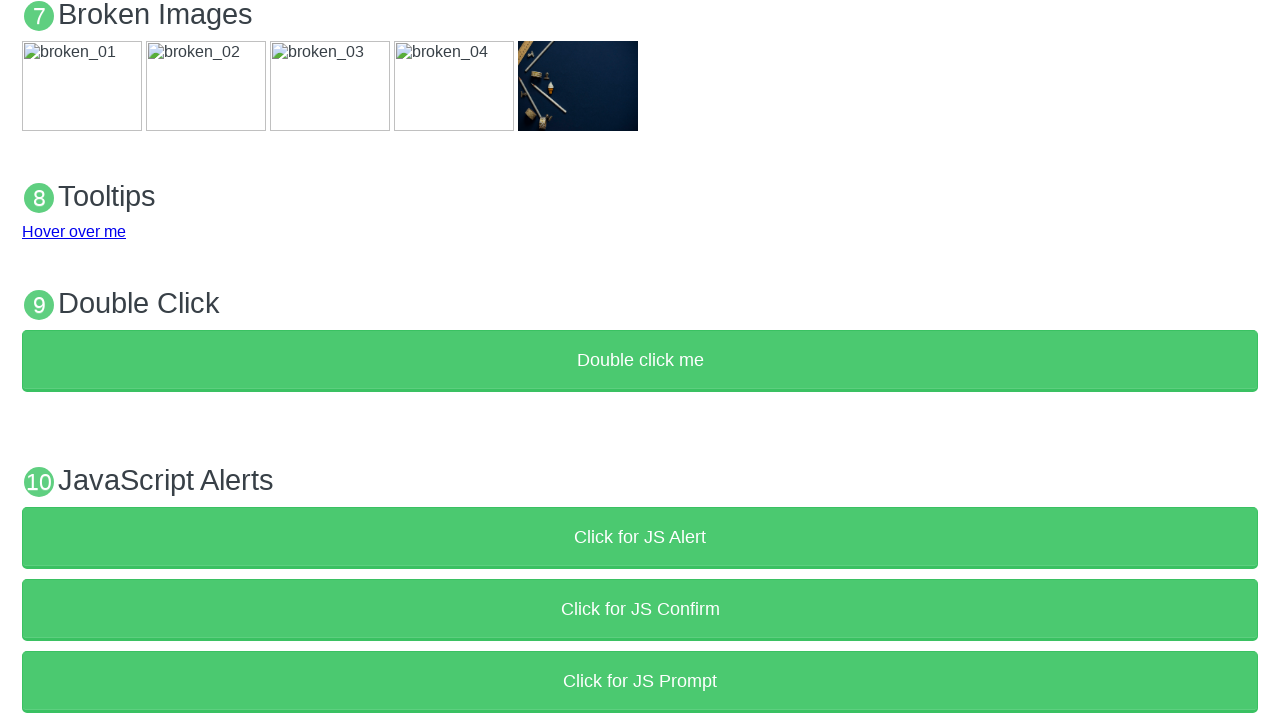

Double-clicked the button with ondblclick event at (640, 361) on button[ondblclick='doubleClickMe()']
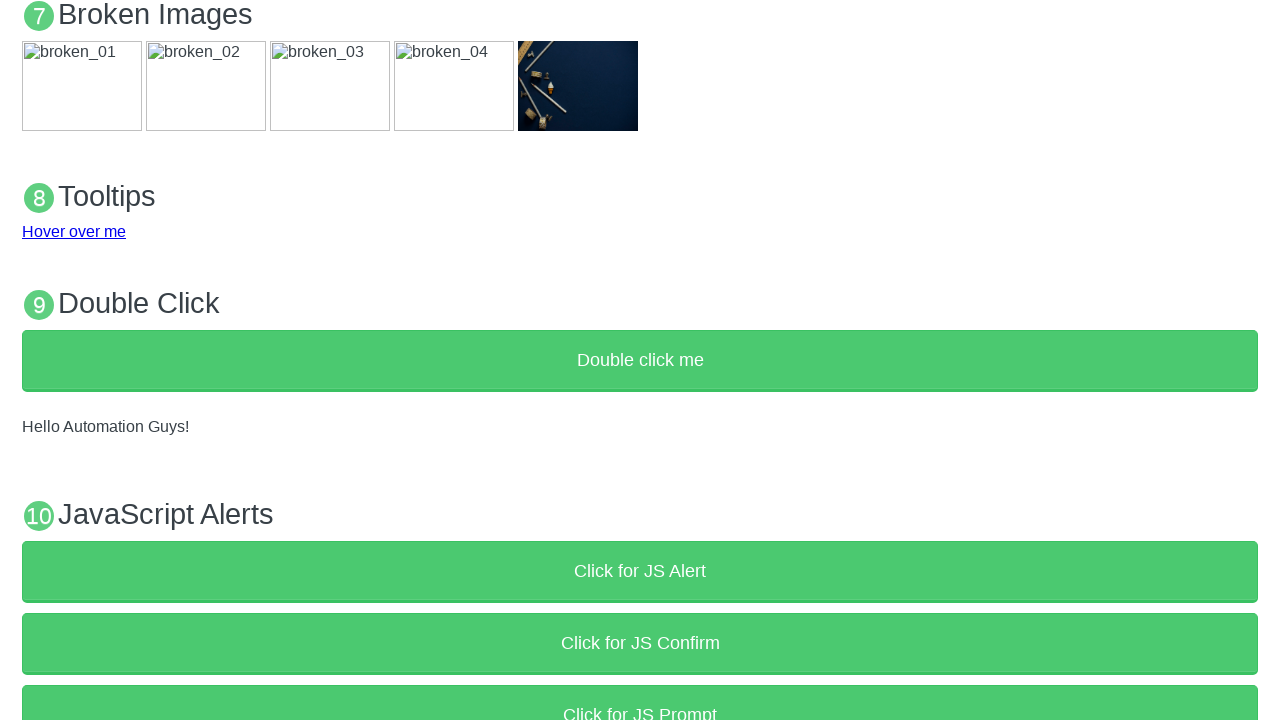

Verified demo text displays 'Hello Automation Guys!' after double-click
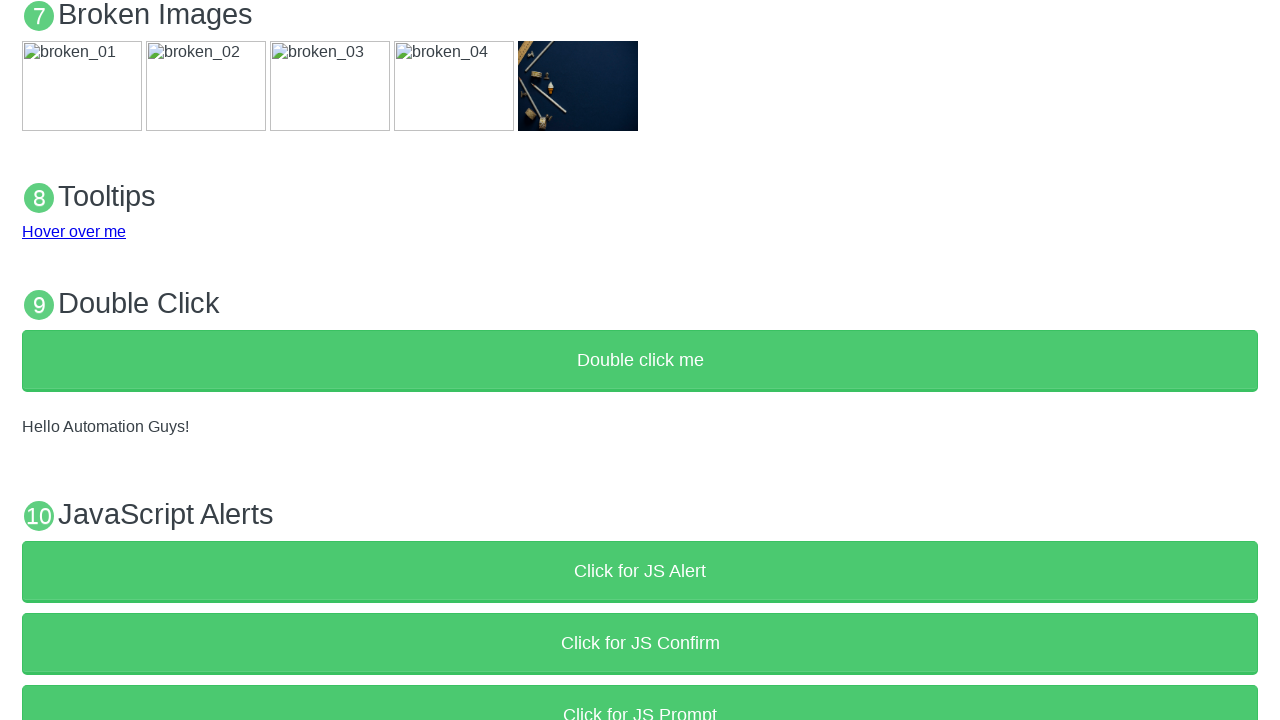

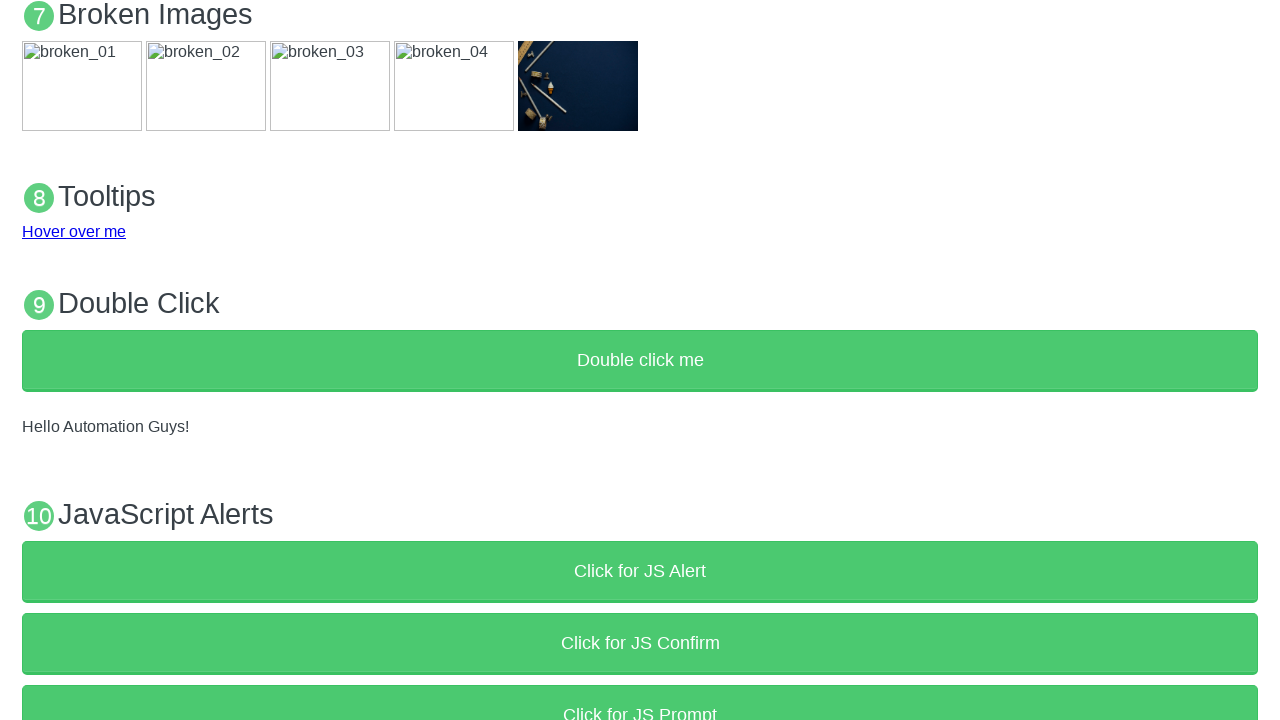